Navigates to the Mars news page and waits for news content to load

Starting URL: https://data-class-mars.s3.amazonaws.com/Mars/index.html

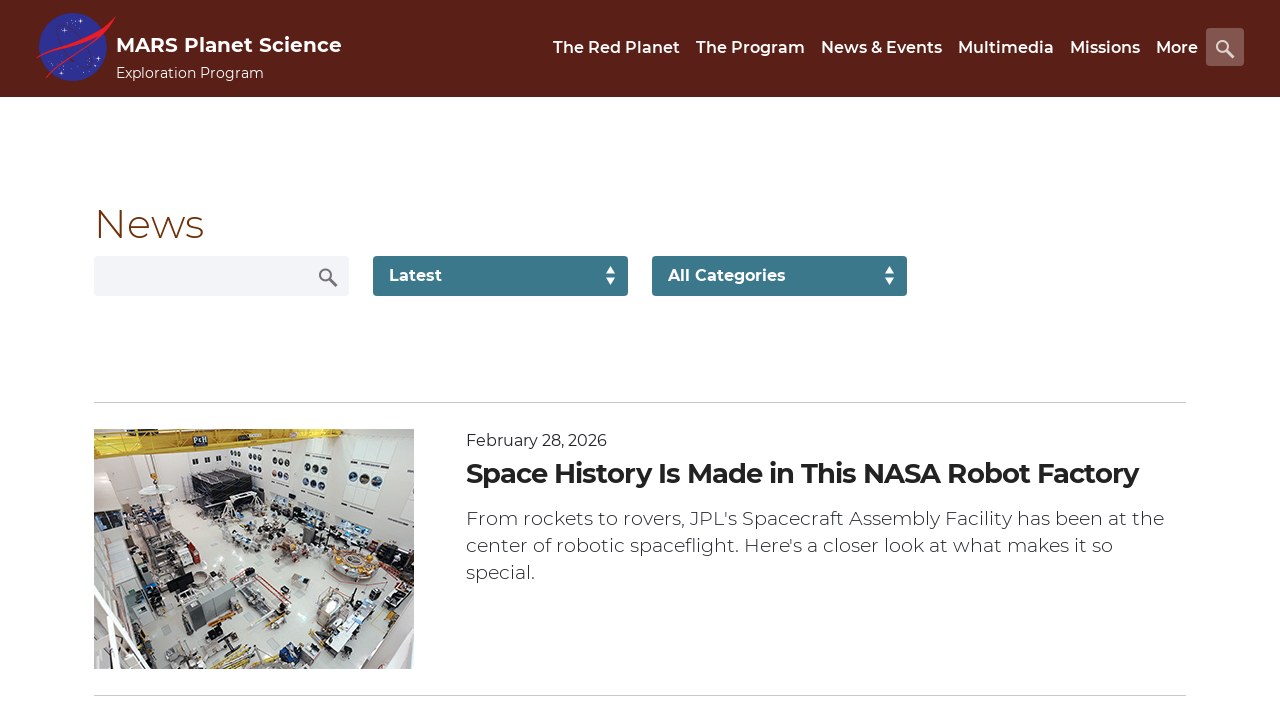

Navigated to Mars news page
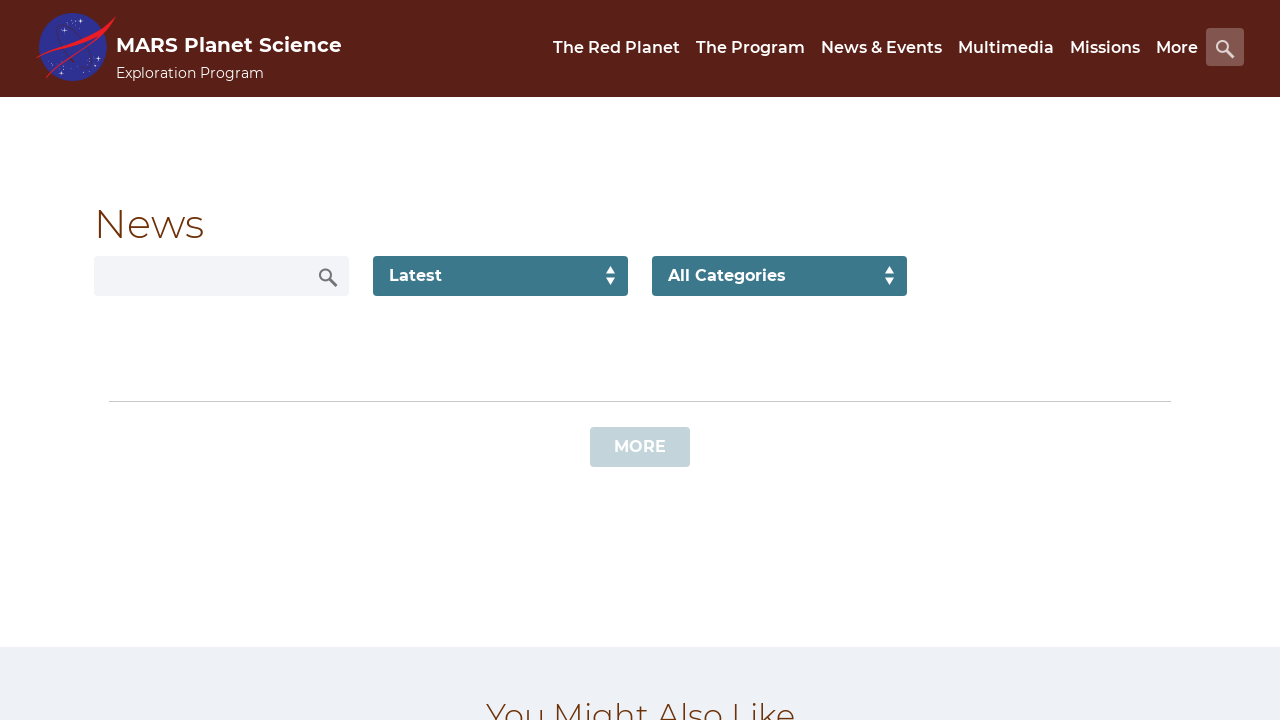

News content list loaded successfully
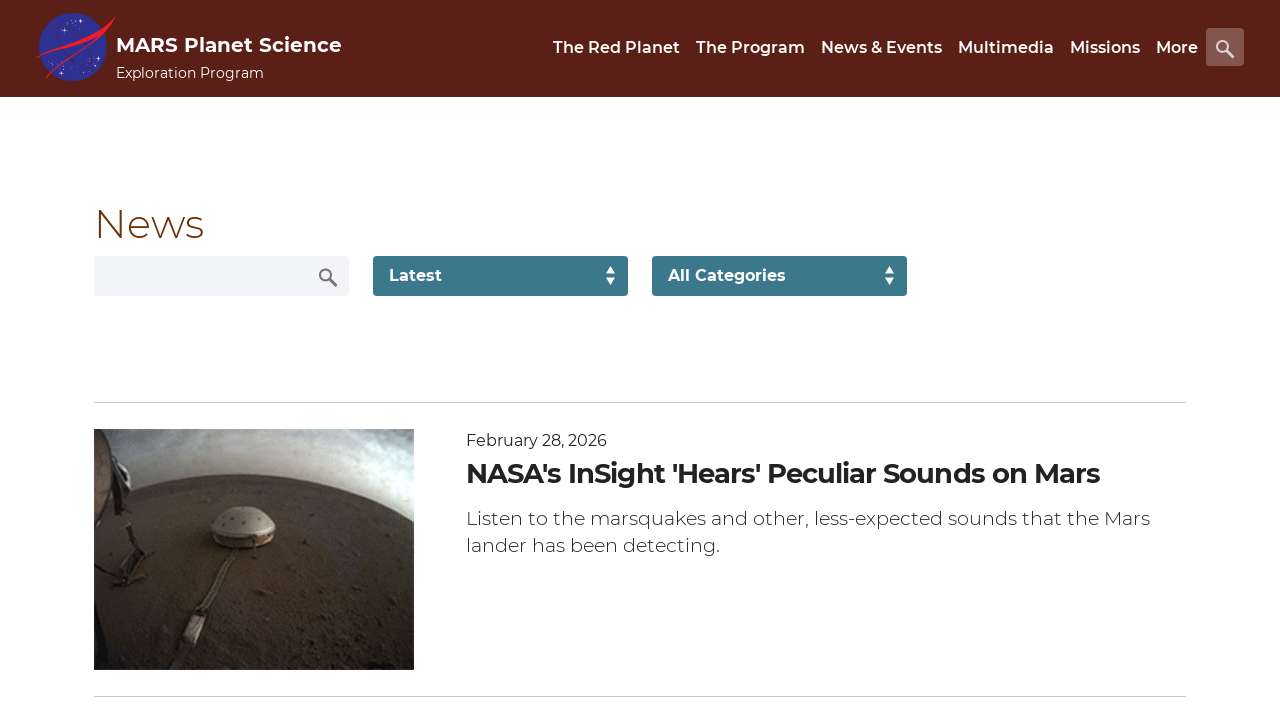

News title element is present
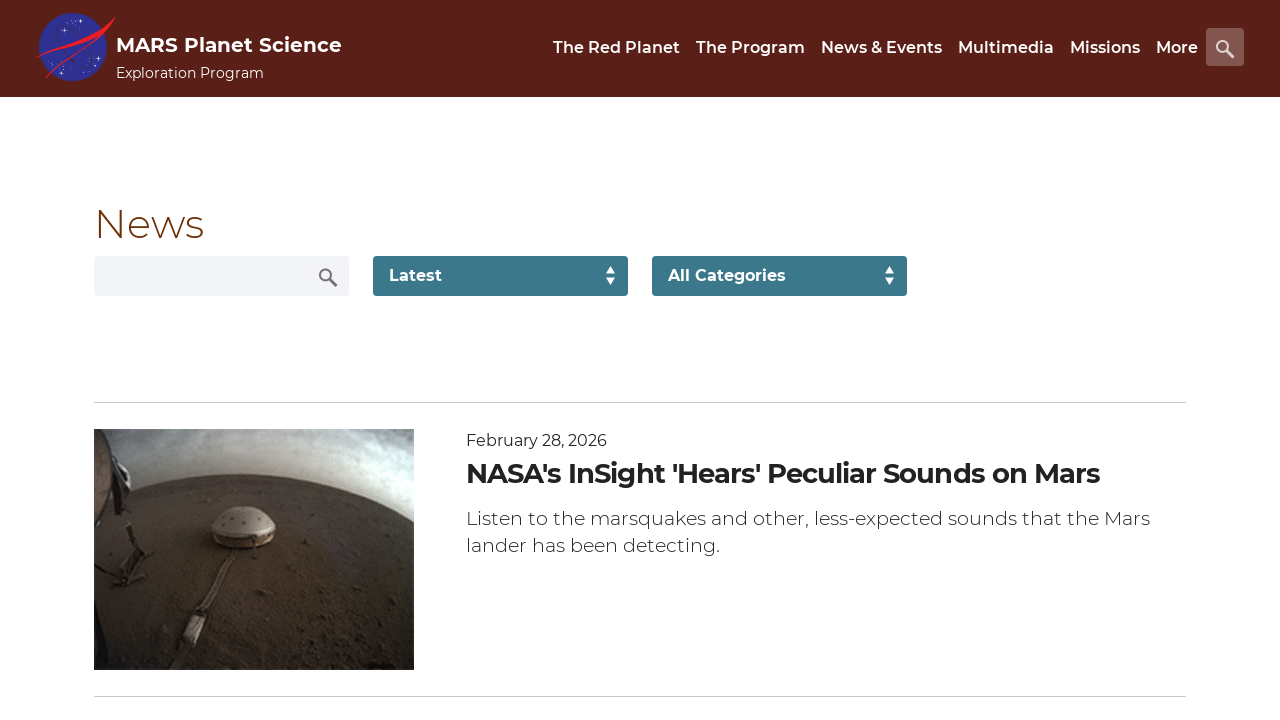

Article teaser body element is present
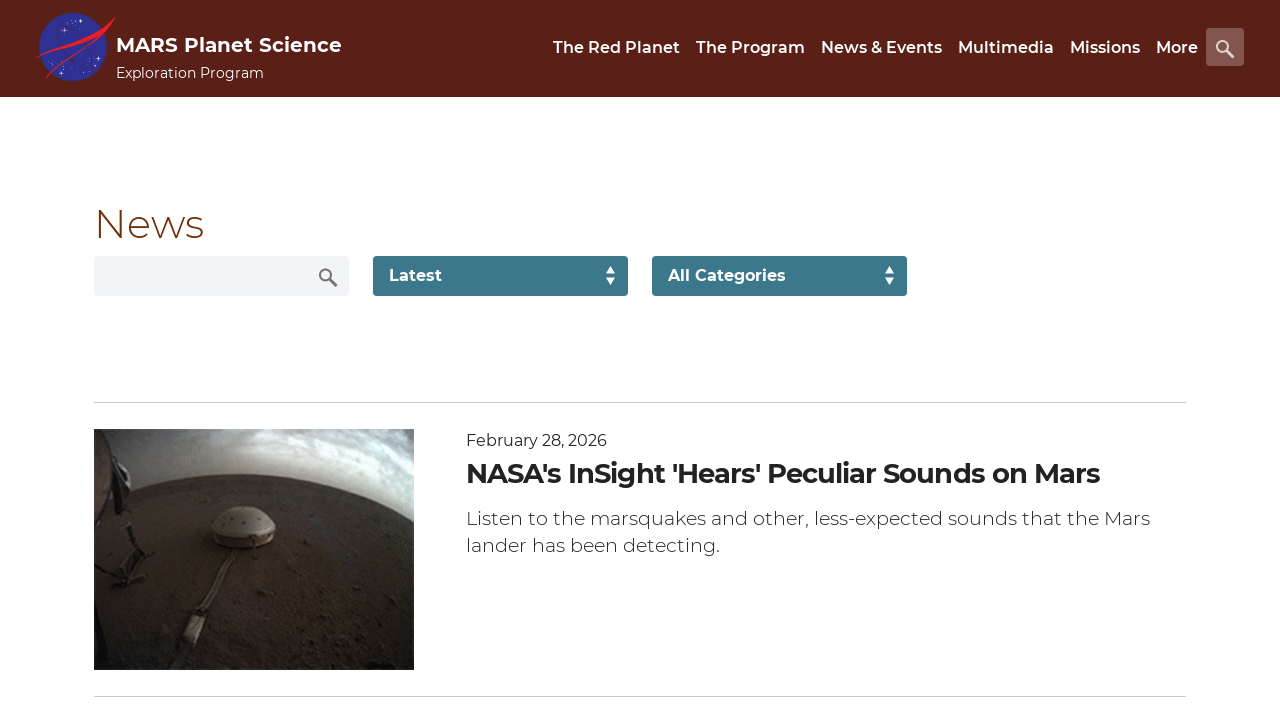

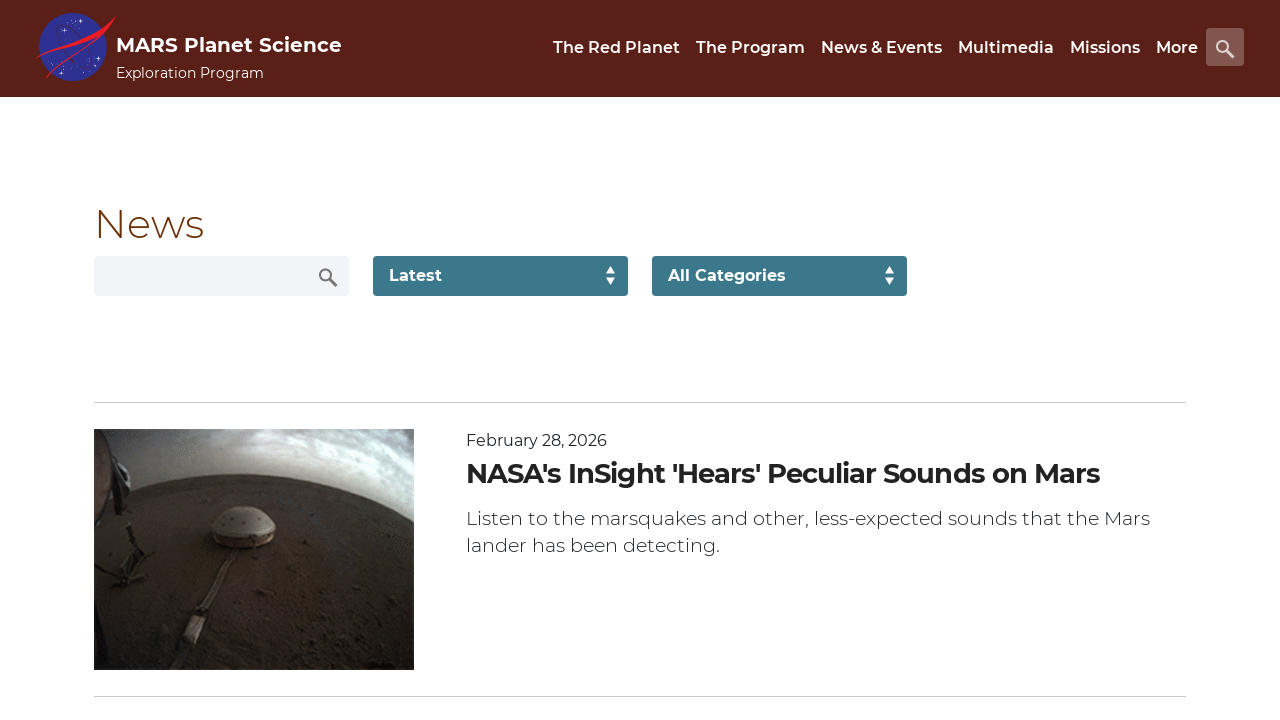